Tests an AJAX call by navigating to a REST test website, clicking the AJAX submit button, and verifying the successful HTTP 200 response is displayed.

Starting URL: https://resttesttest.com/

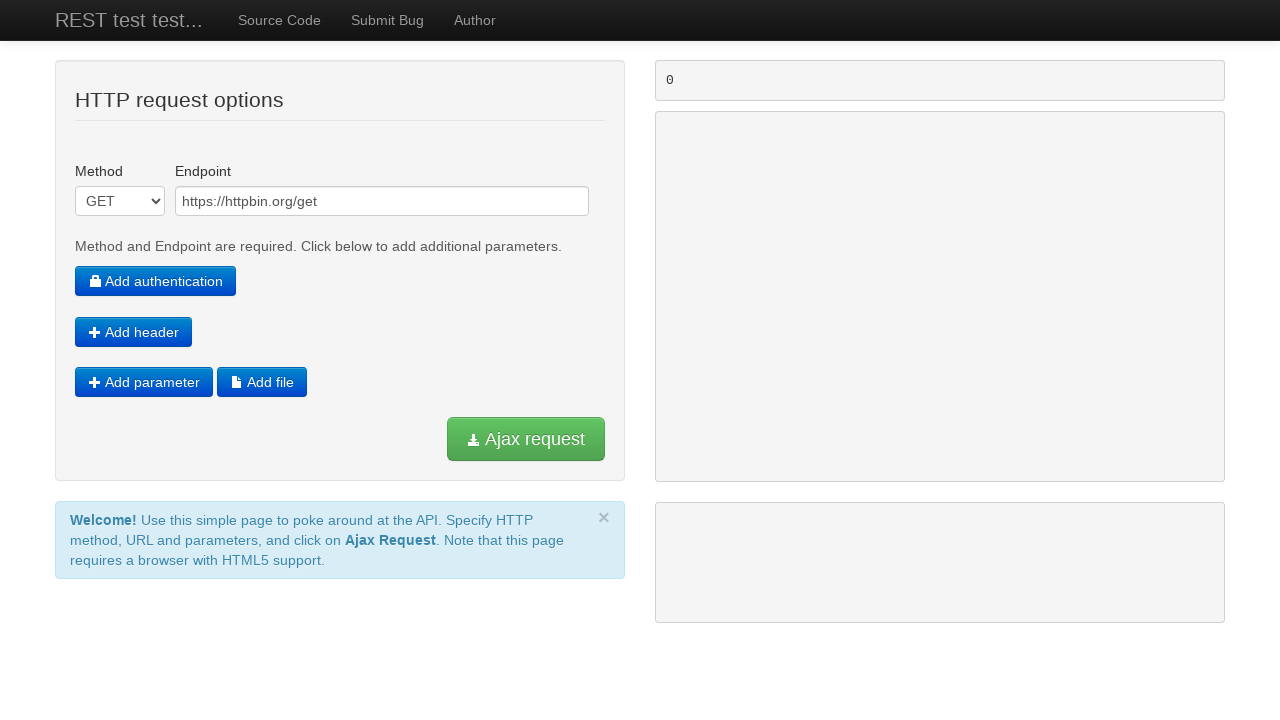

Navigated to REST test website
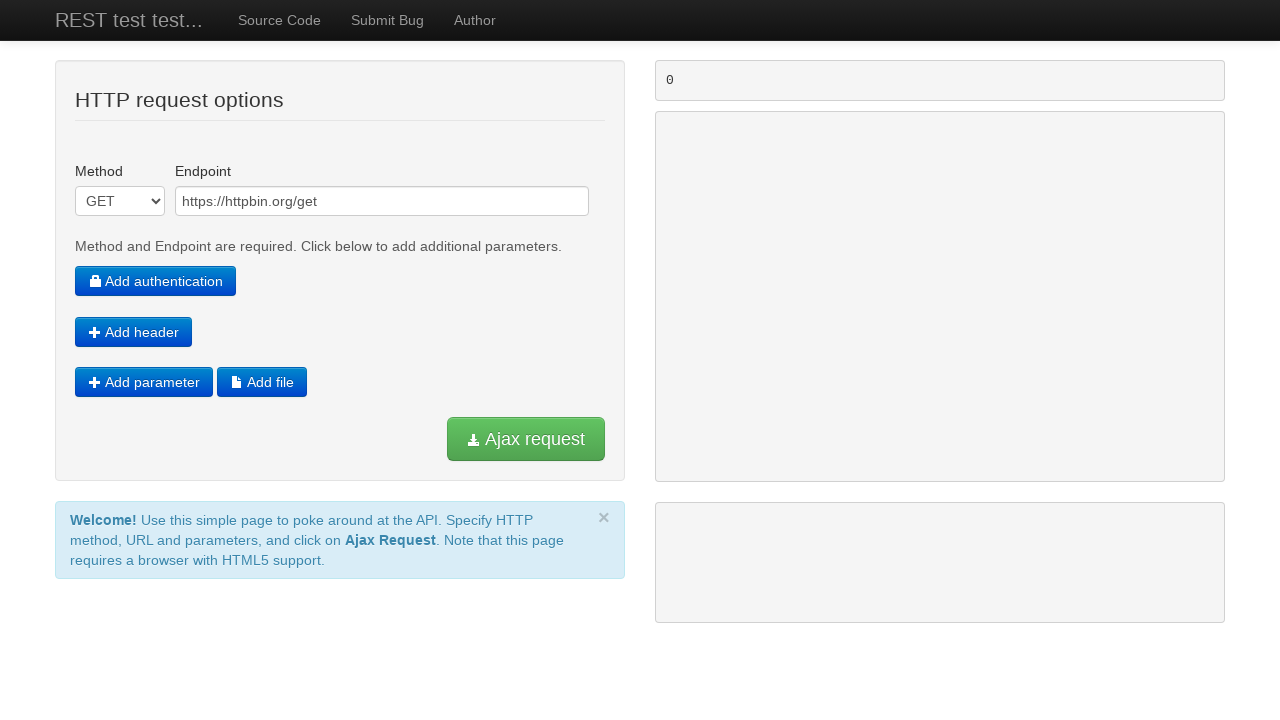

AJAX submit button is visible and ready
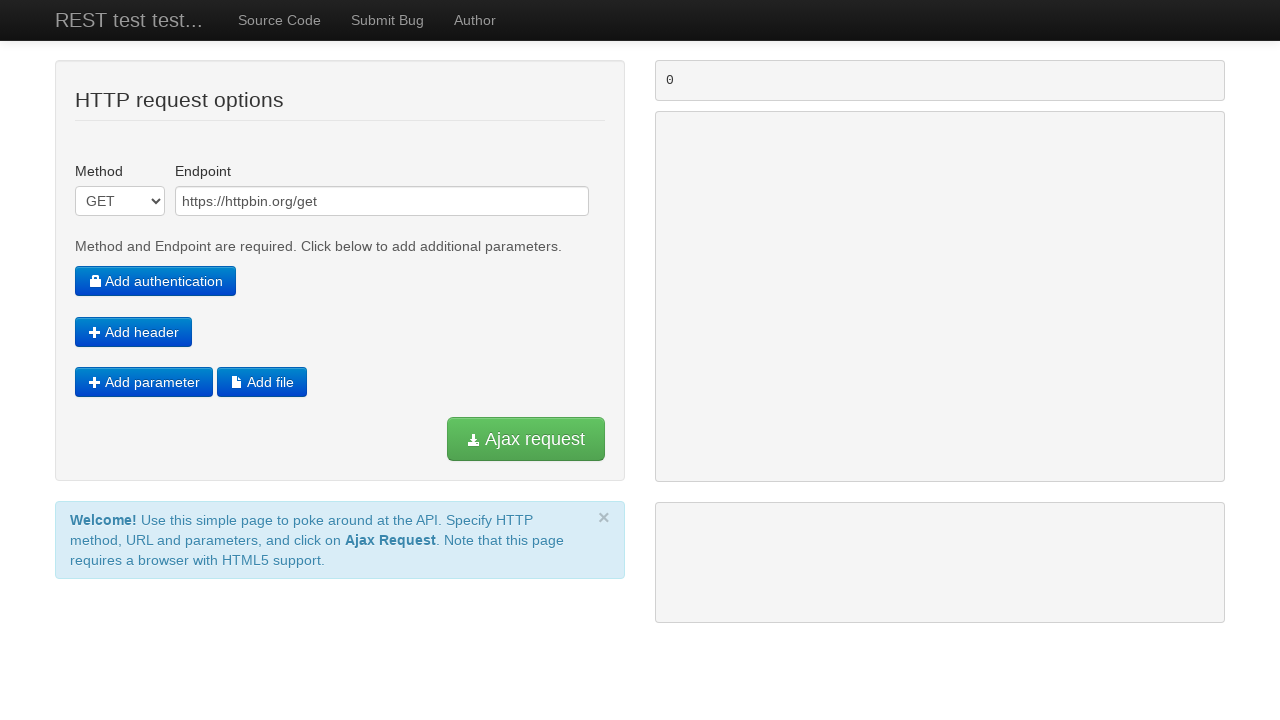

Clicked the AJAX submit button at (526, 439) on #submitajax
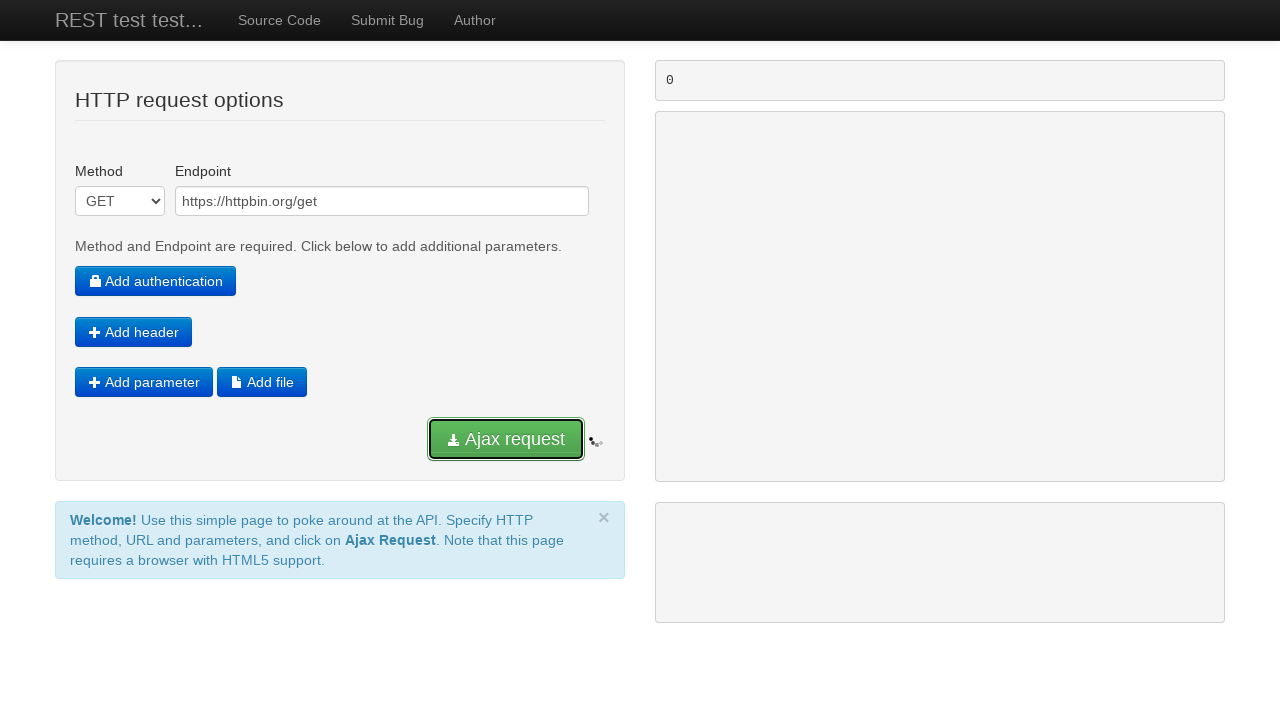

Success alert selector appeared
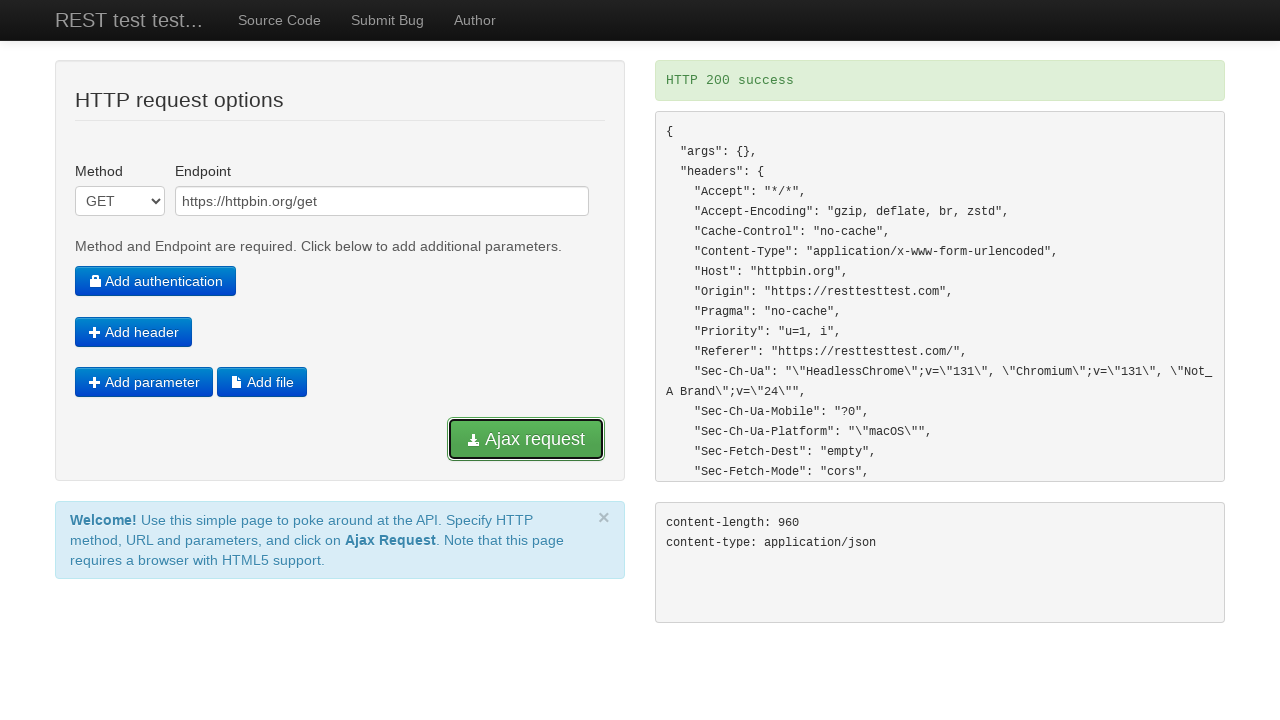

Success alert is visible with HTTP 200 response
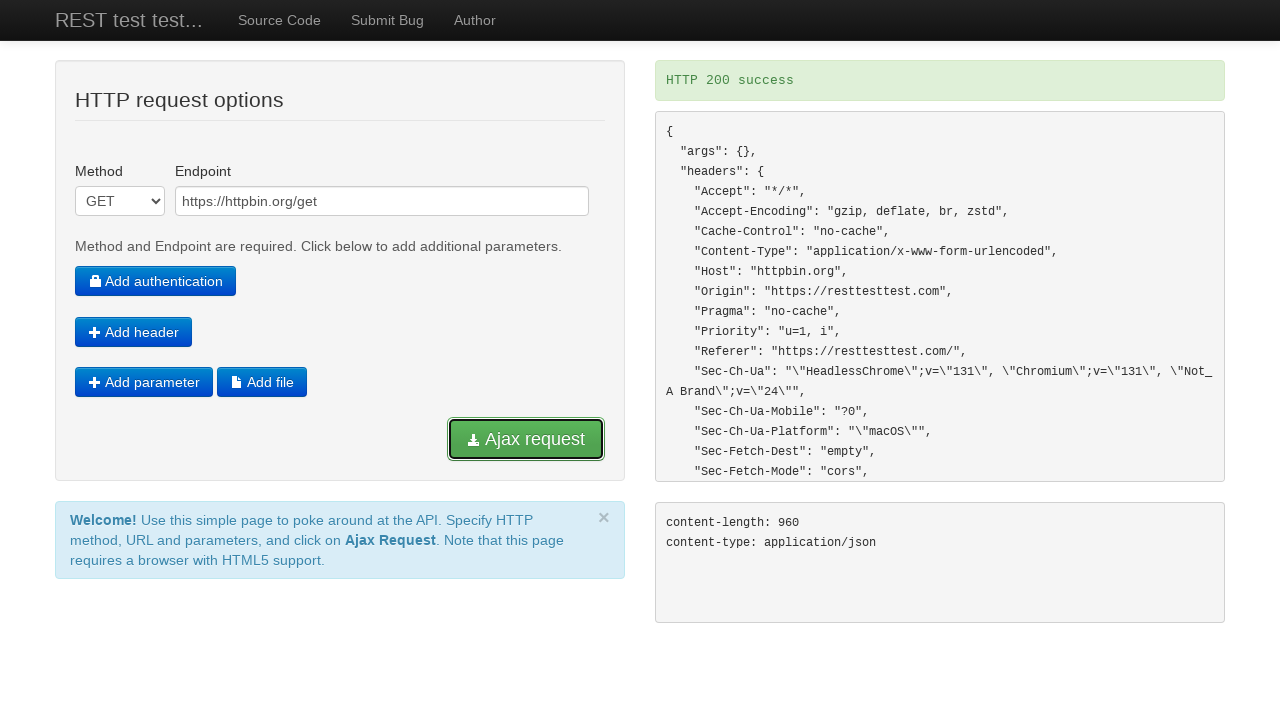

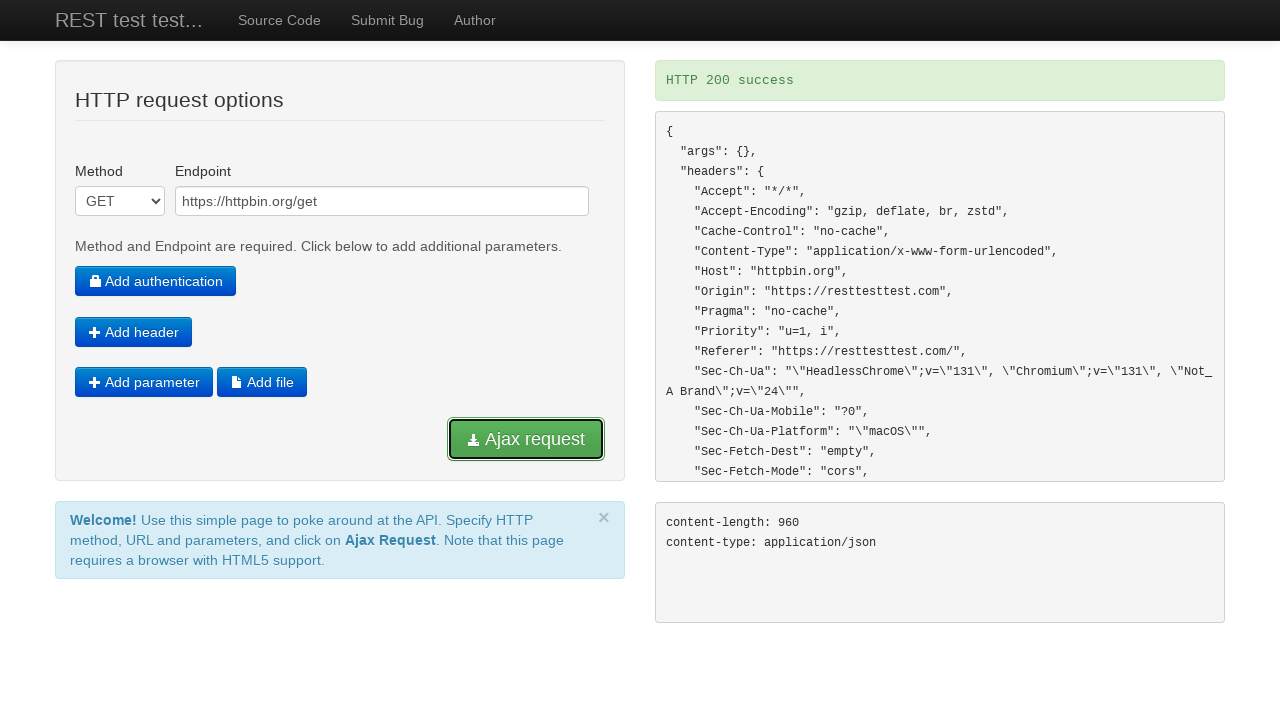